Tests registration form validation when password confirmation is less than 6 characters

Starting URL: https://alada.vn/tai-khoan/dang-ky.html

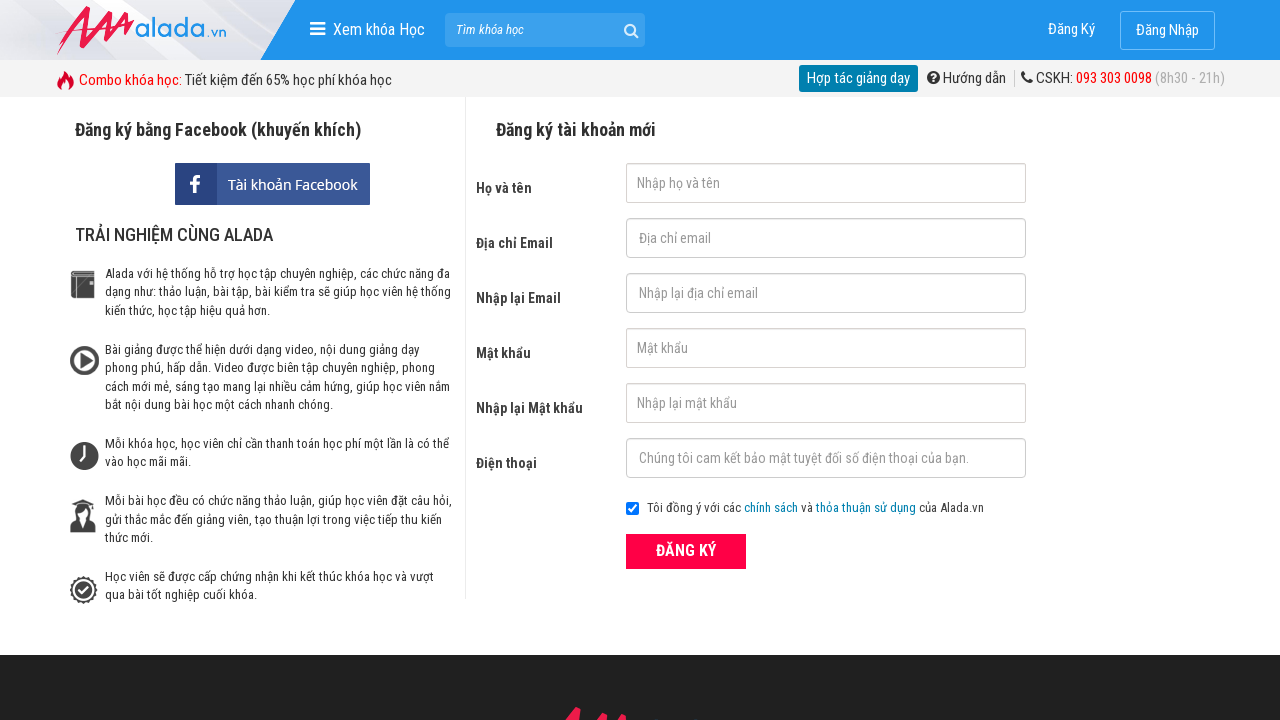

Filled first name field with 'Joe Biden' on #txtFirstname
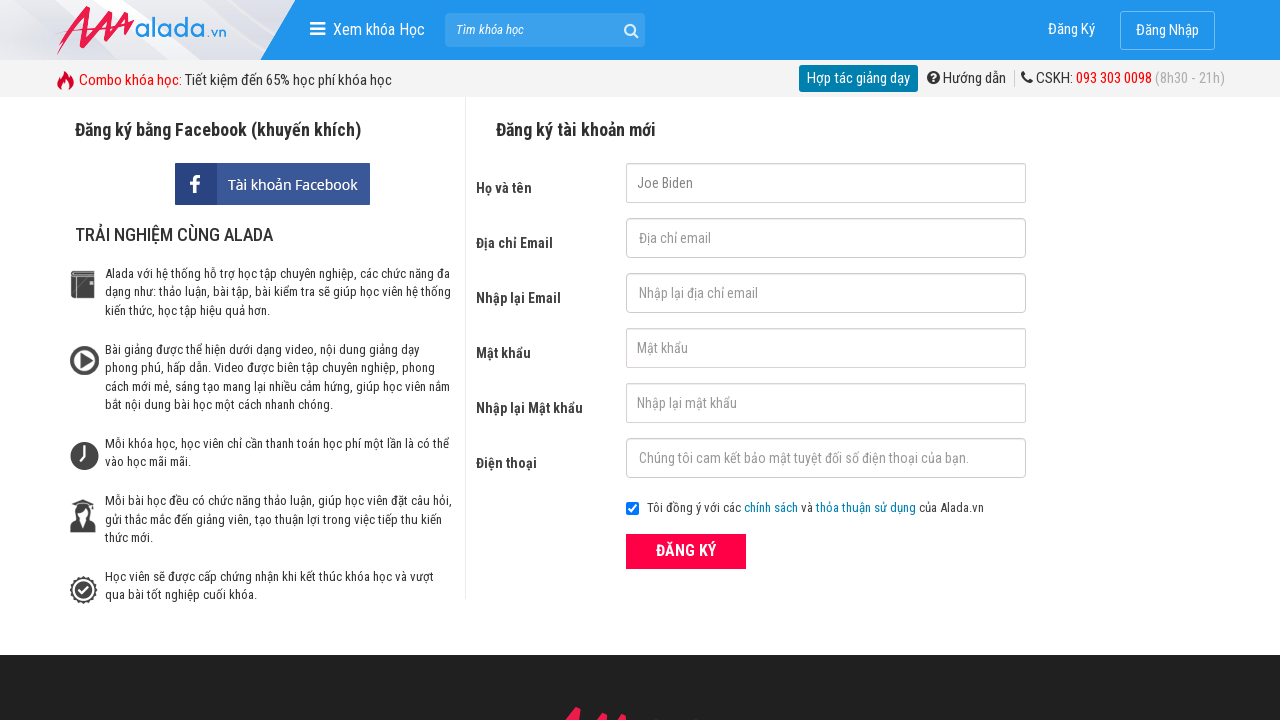

Filled email field with 'joe@biden.com' on #txtEmail
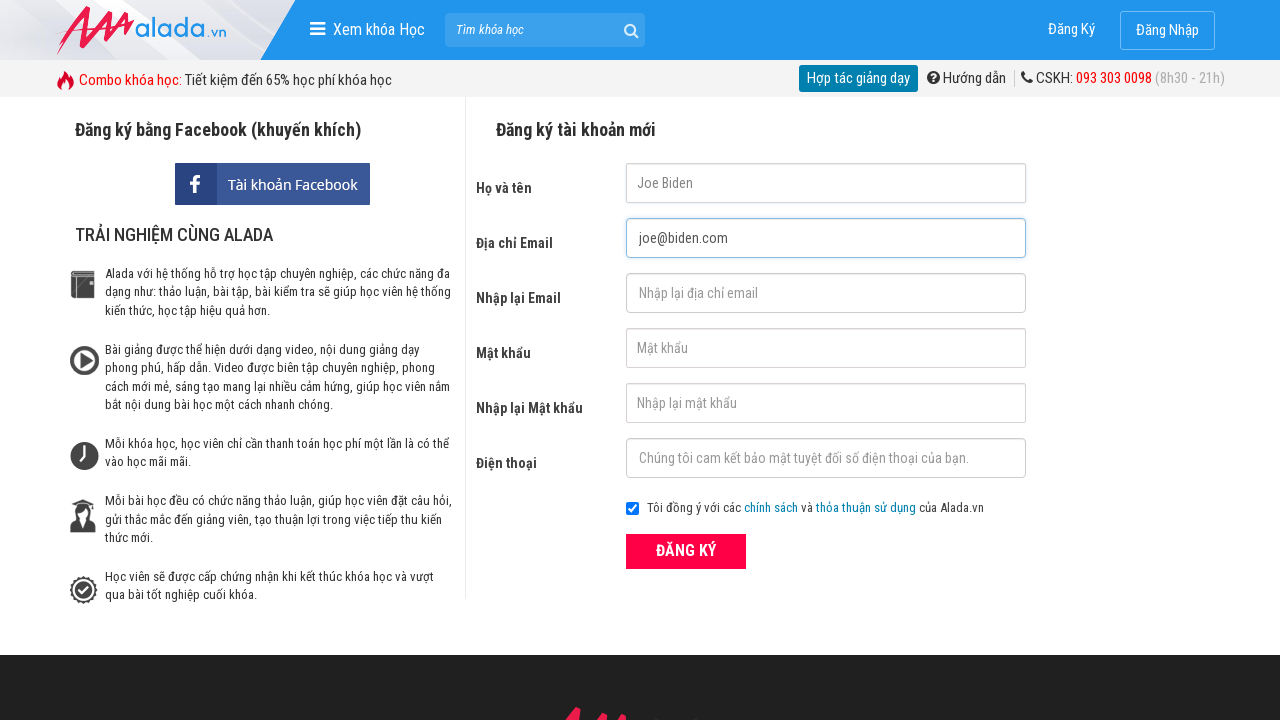

Filled confirm email field with 'joe@biden.com' on #txtCEmail
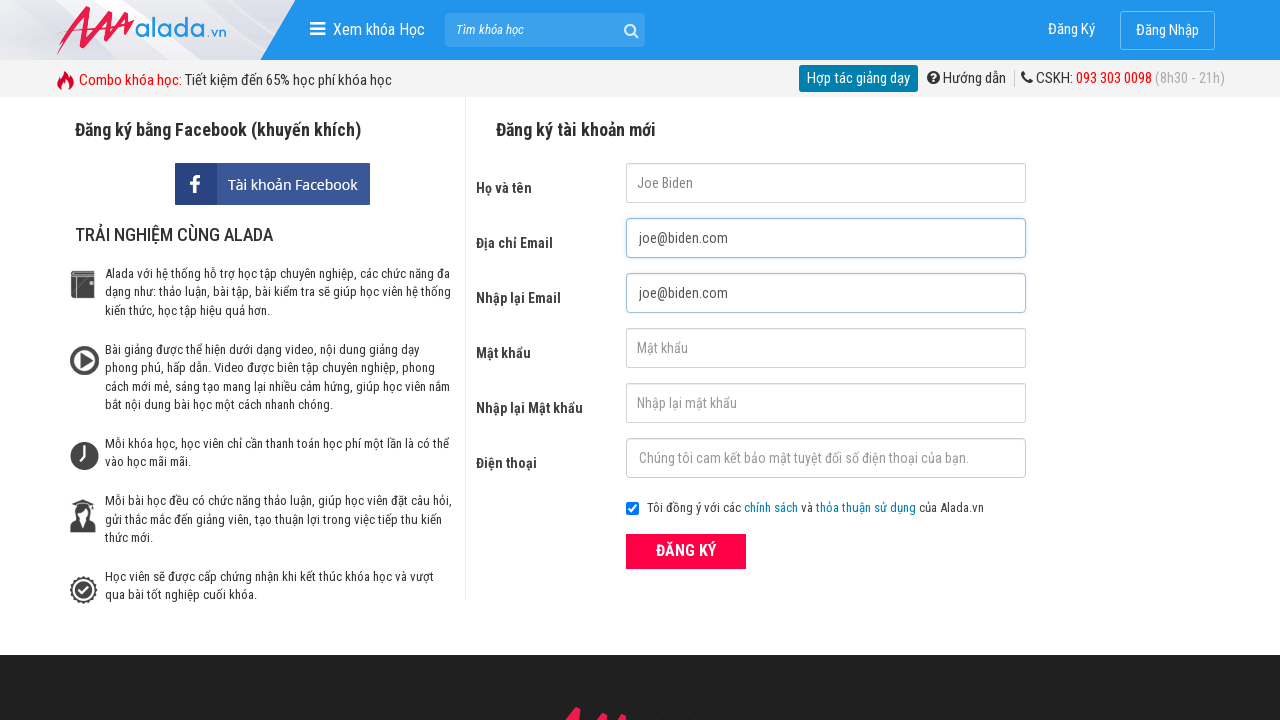

Filled password field with '123456' on #txtPassword
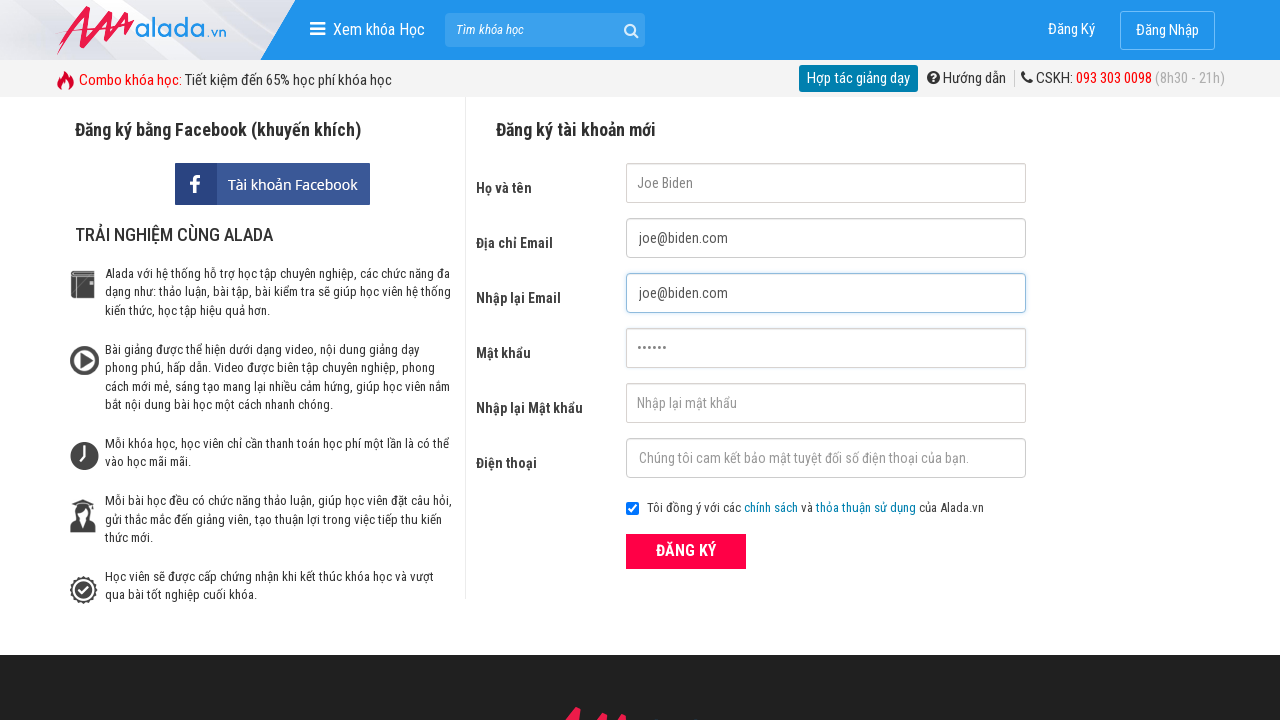

Filled confirm password field with '123' (less than 6 characters) on #txtCPassword
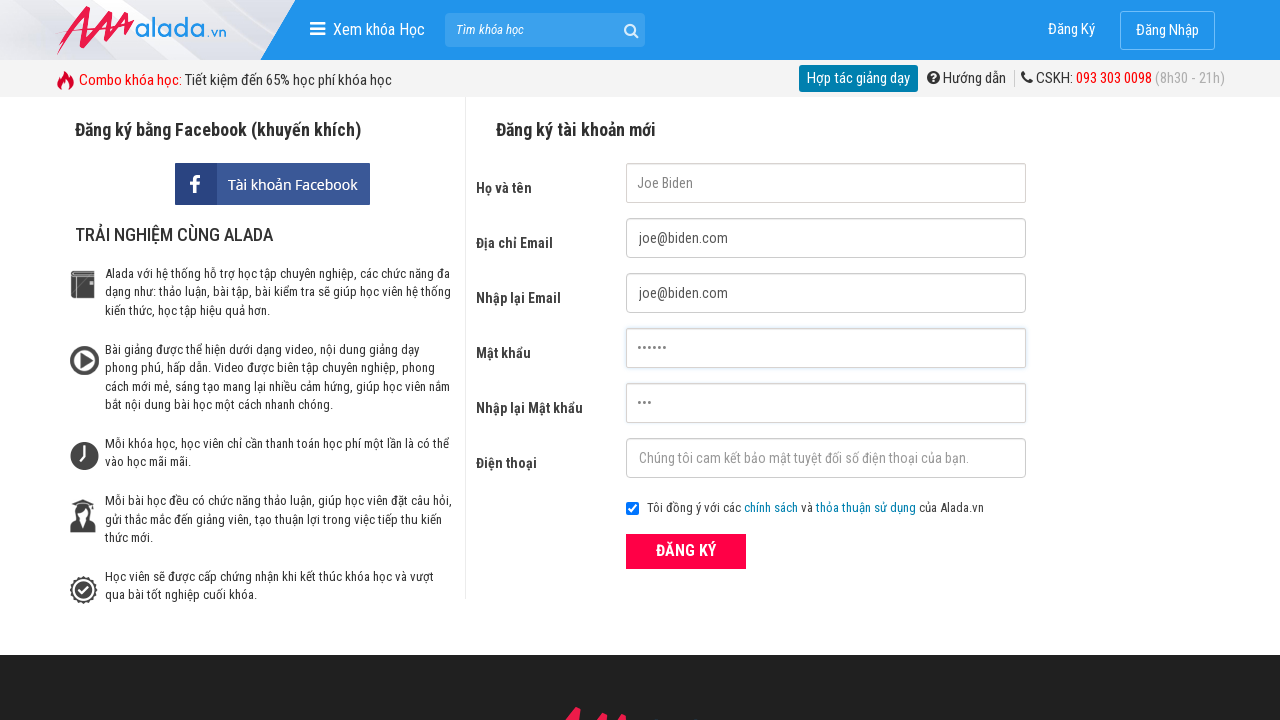

Filled phone field with '0987654321' on #txtPhone
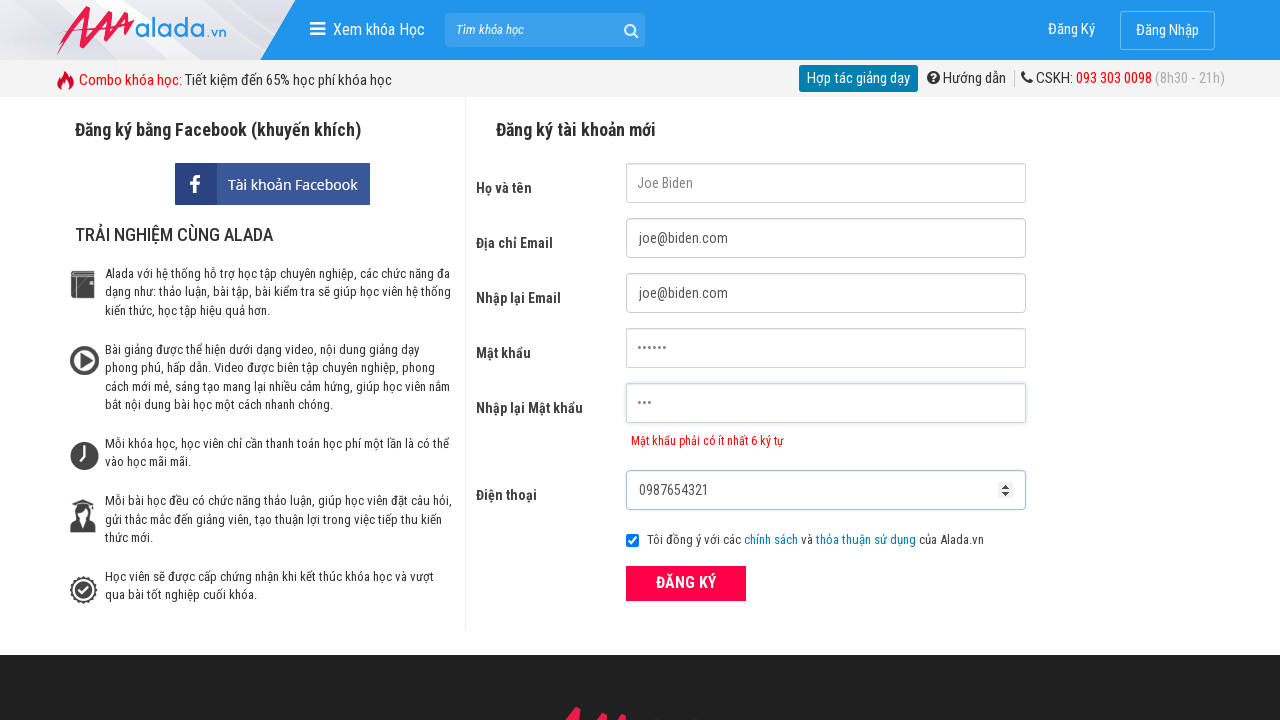

Clicked register button to submit form at (686, 583) on xpath=//button[text()='ĐĂNG KÝ' and @type='submit']
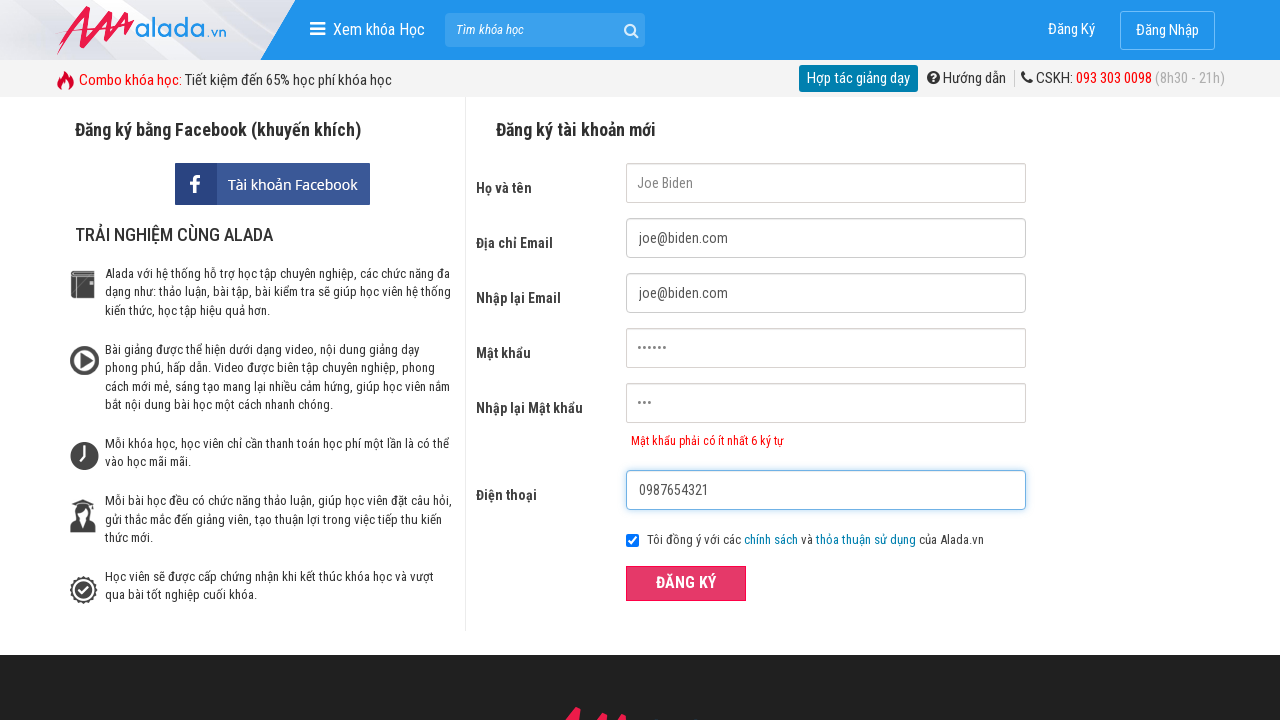

Confirm password error message appeared
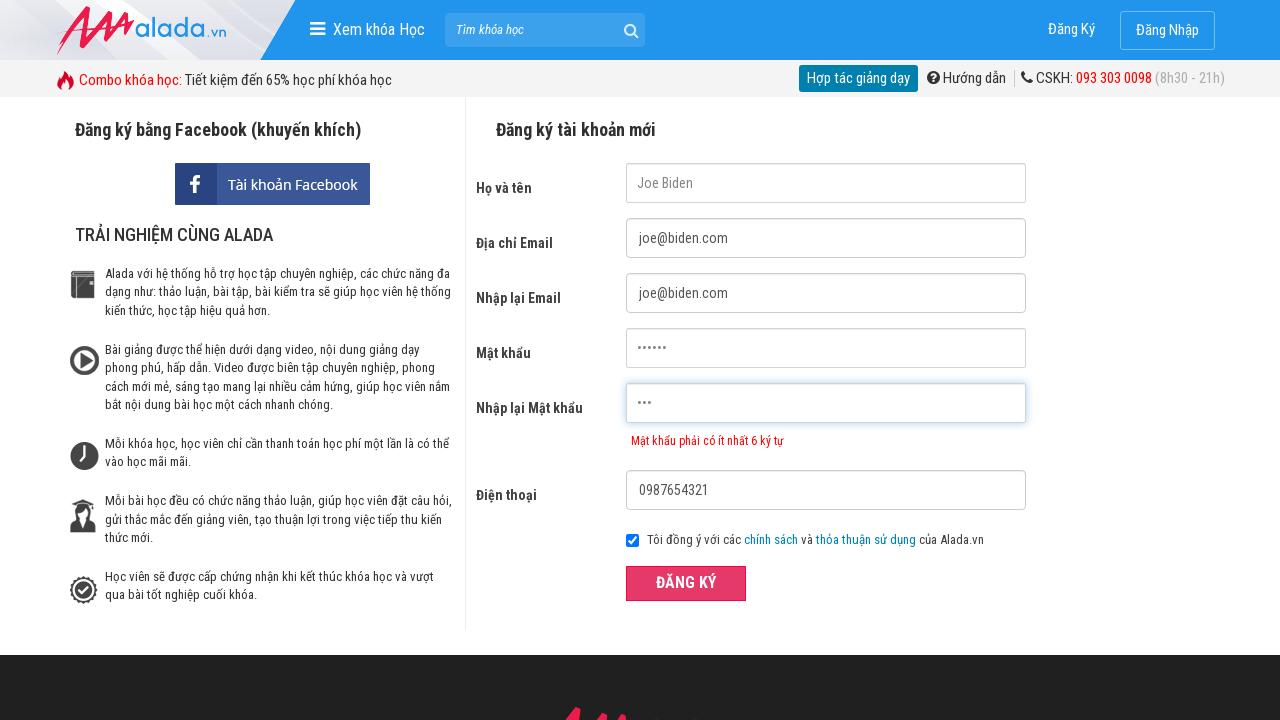

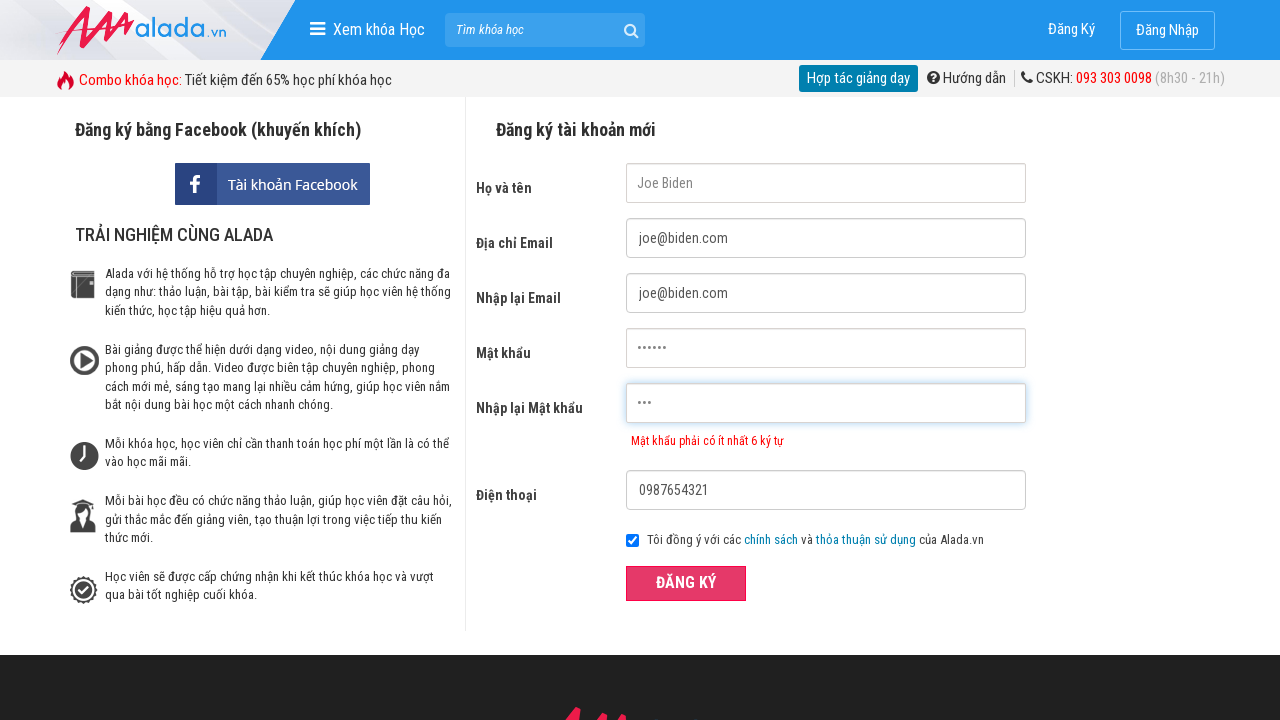